Tests sorting the Due column in descending order by clicking the column header twice and verifying the values are sorted in reverse order.

Starting URL: http://the-internet.herokuapp.com/tables

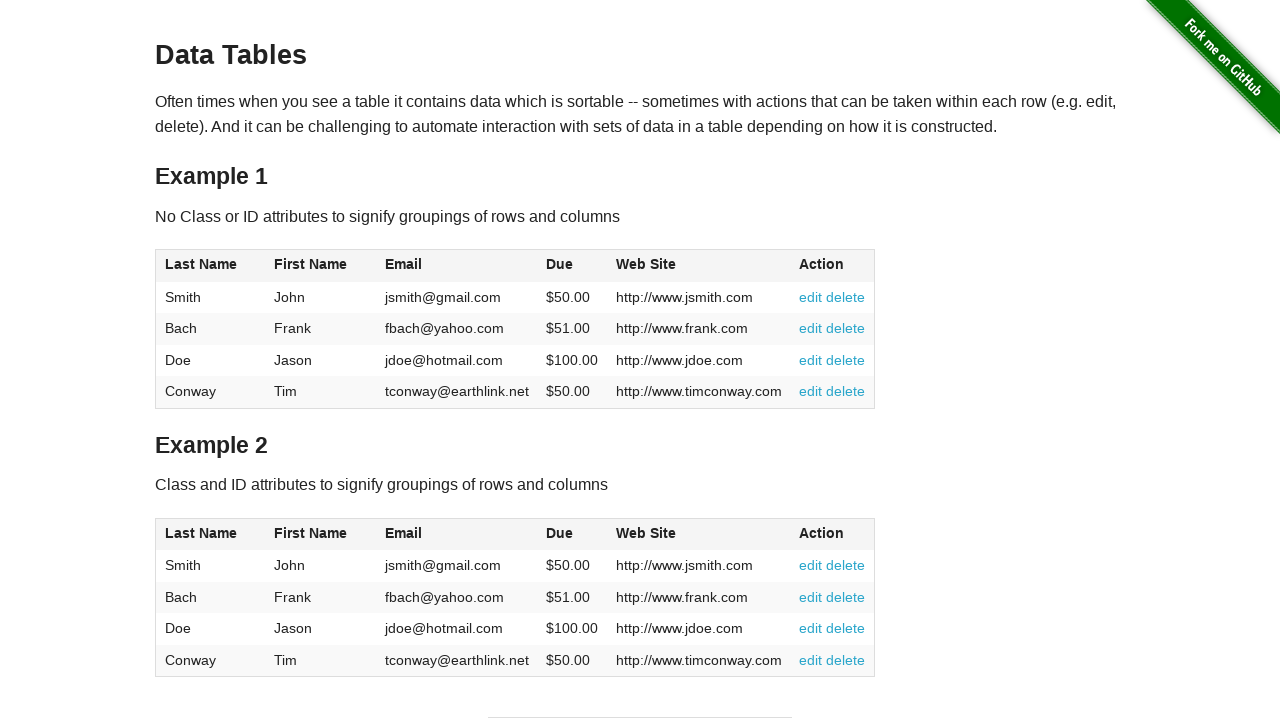

Clicked Due column header first time to sort ascending at (572, 266) on #table1 thead tr th:nth-child(4)
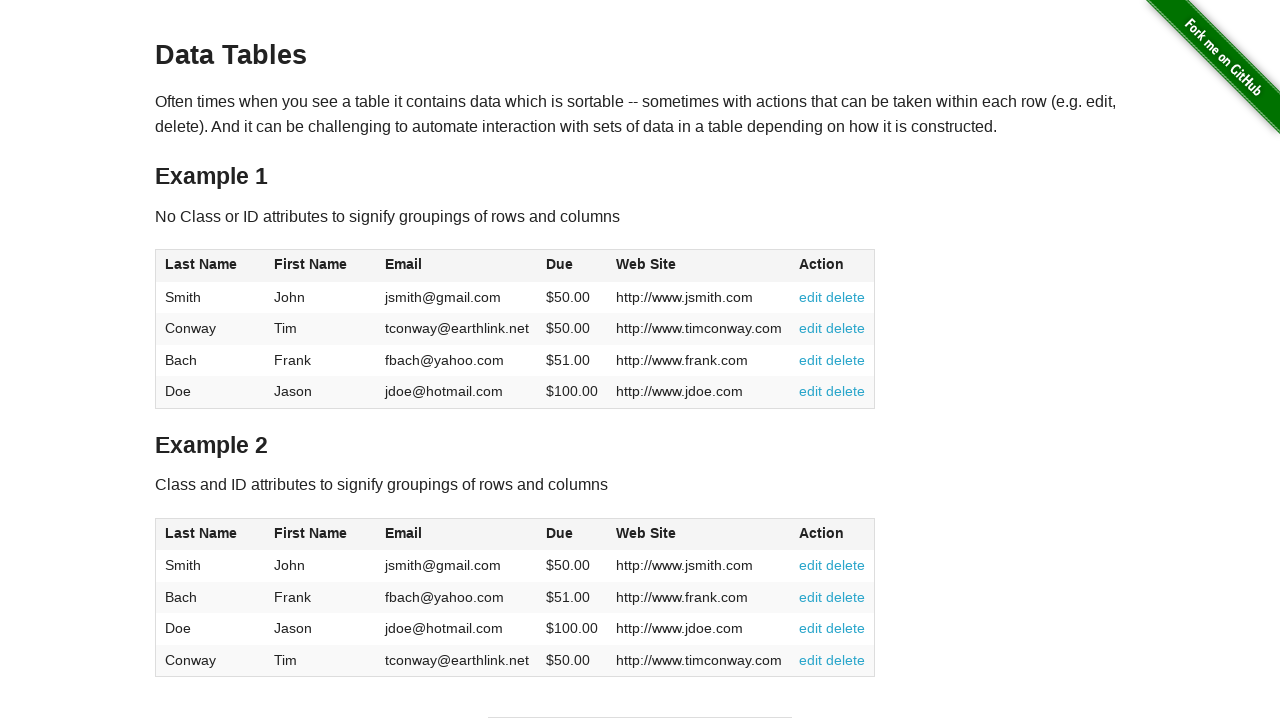

Clicked Due column header second time to sort descending at (572, 266) on #table1 thead tr th:nth-child(4)
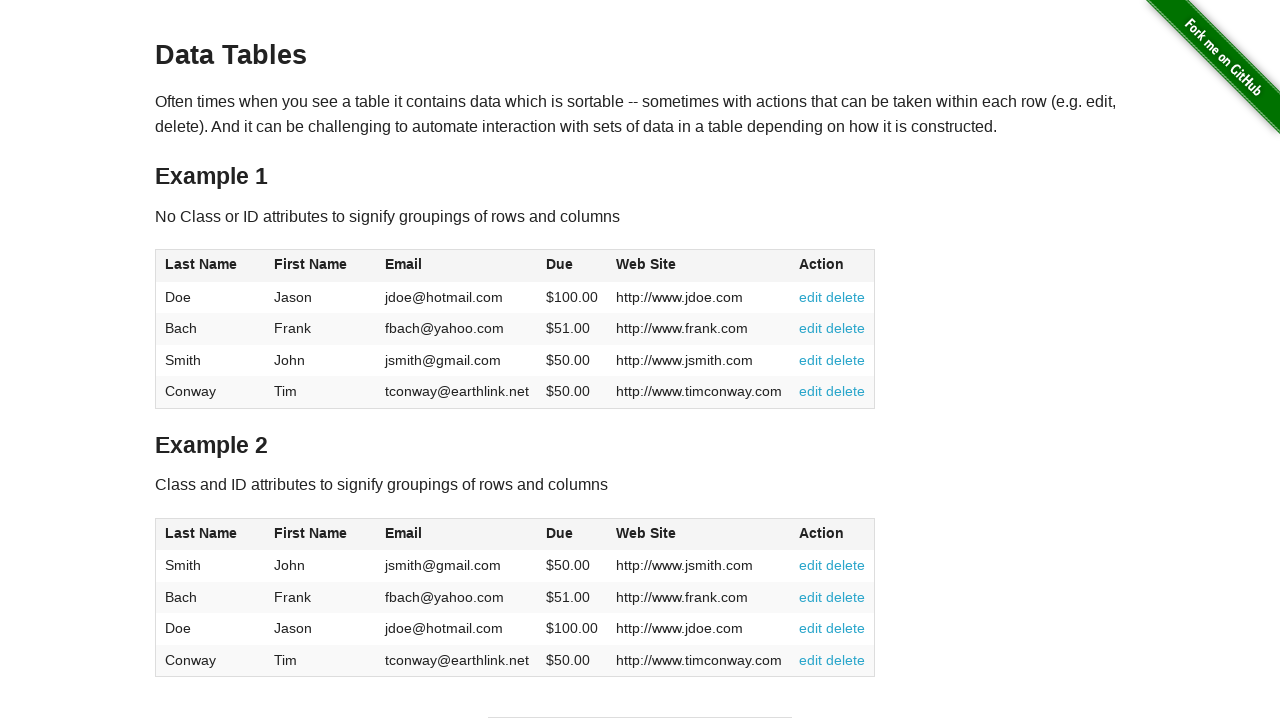

Due column values loaded and are sorted in descending order
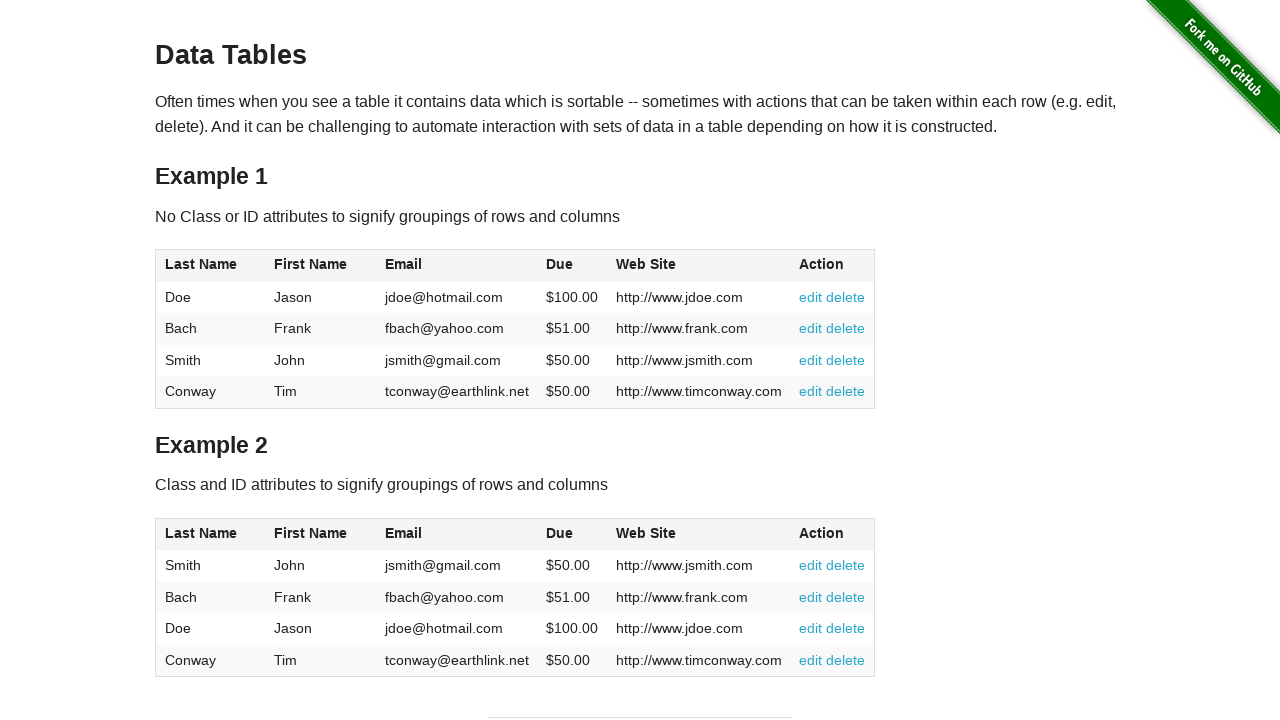

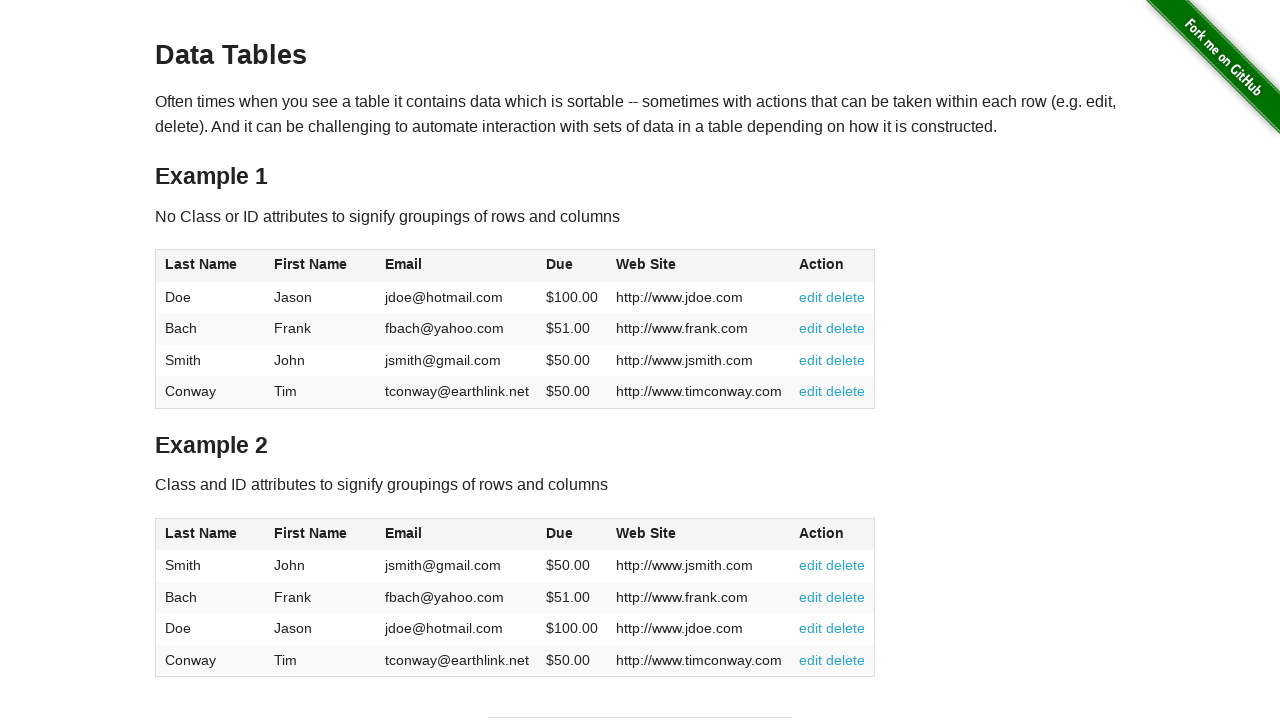